Tests the mutual exclusivity of radio buttons by clicking Java then PHP, verifying only one can be selected at a time

Starting URL: http://www.testdiary.com/training/selenium/selenium-test-page/

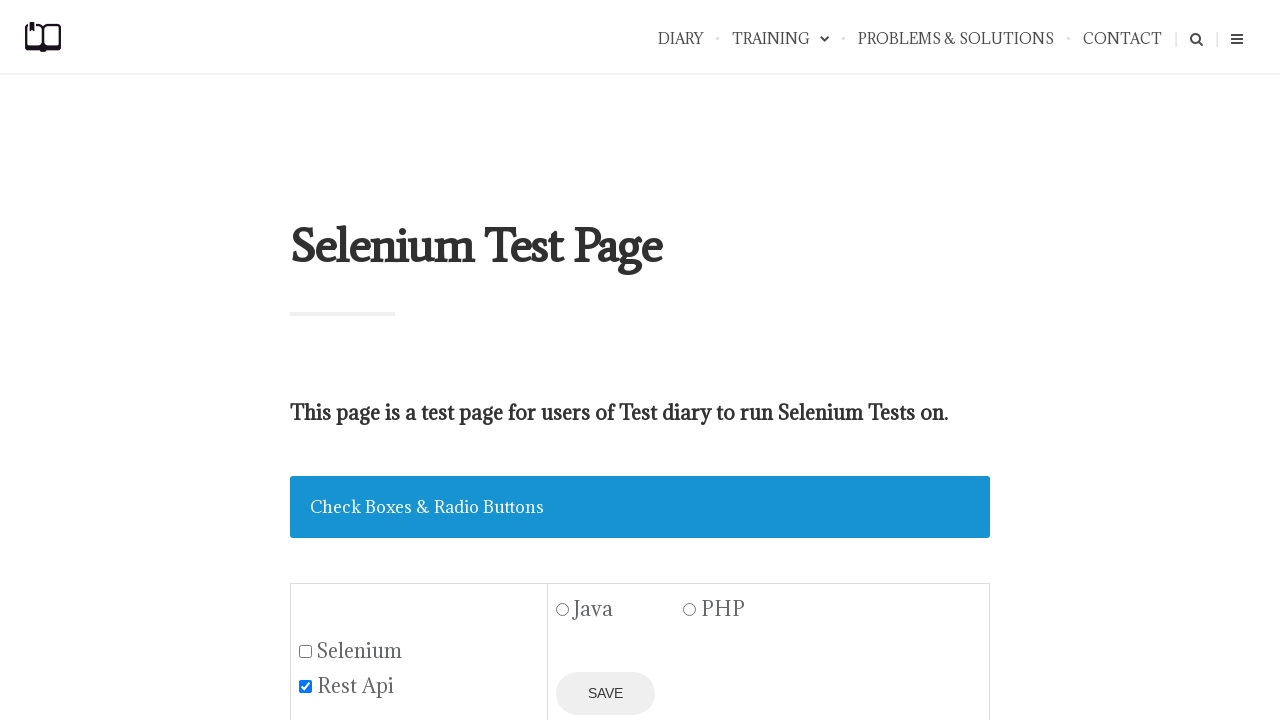

Clicked Java radio button at (563, 610) on #java1
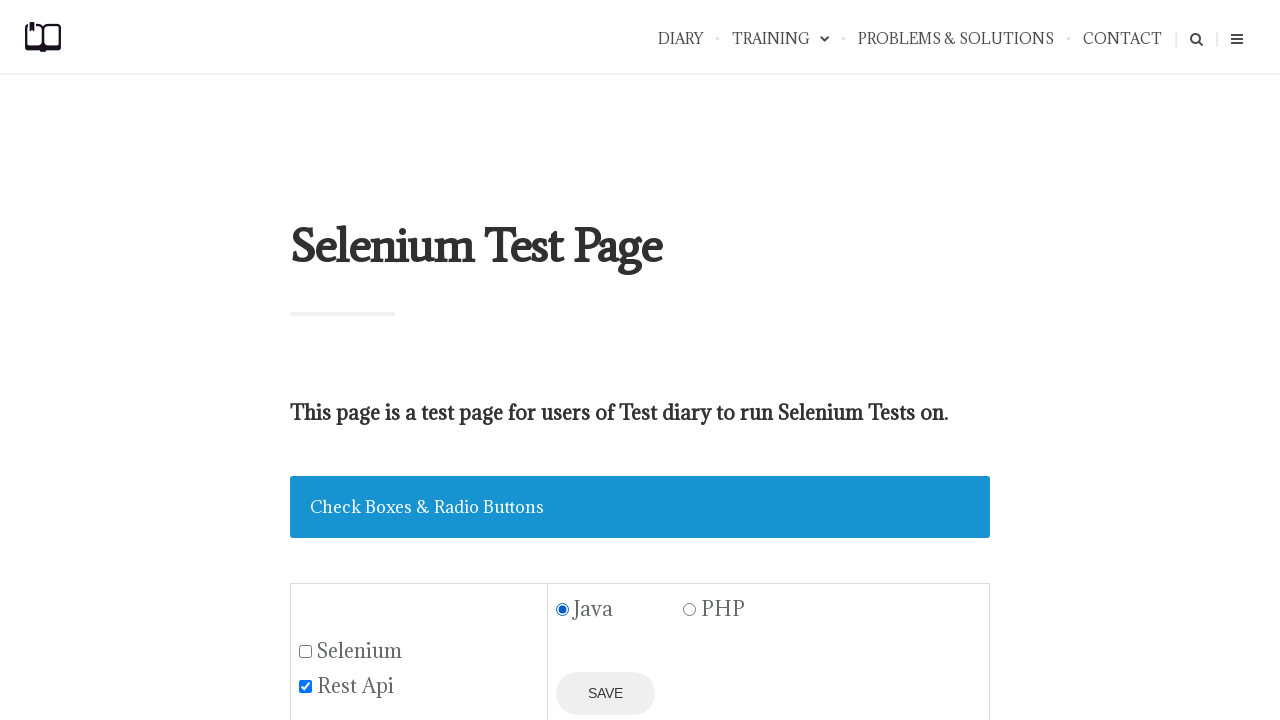

Located Java radio button element
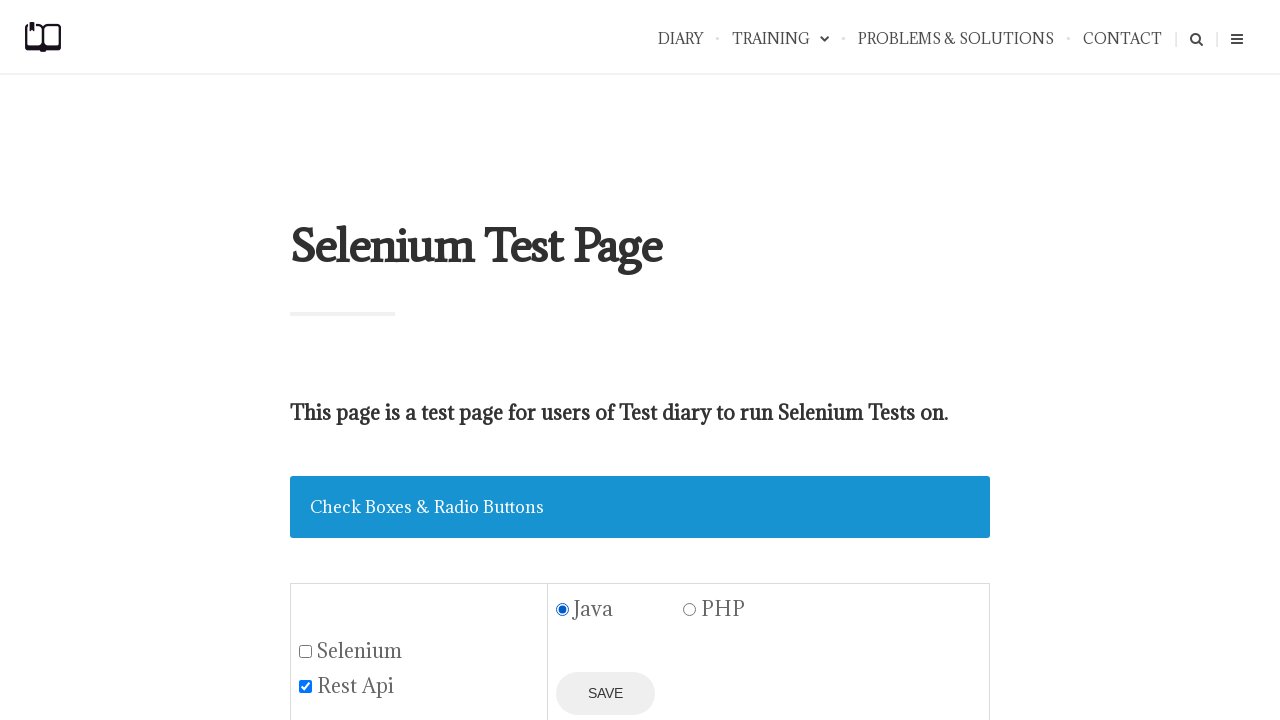

Verified Java radio button is selected
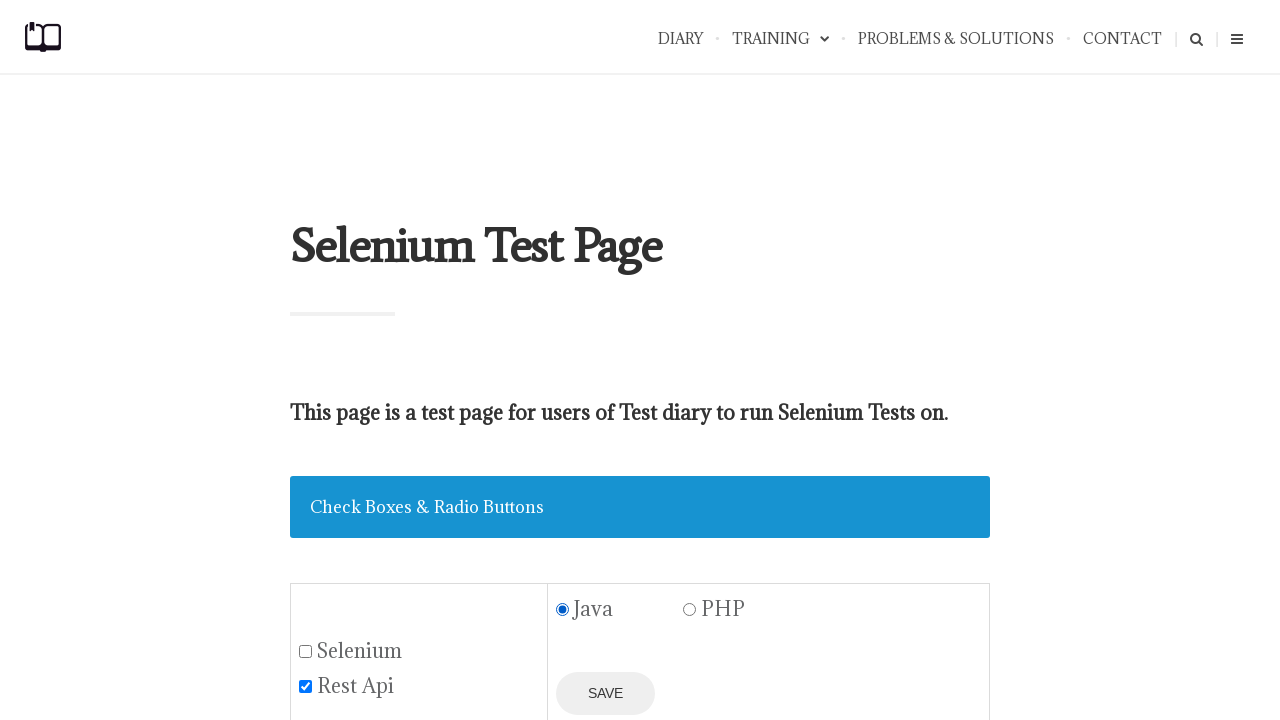

Located PHP radio button element
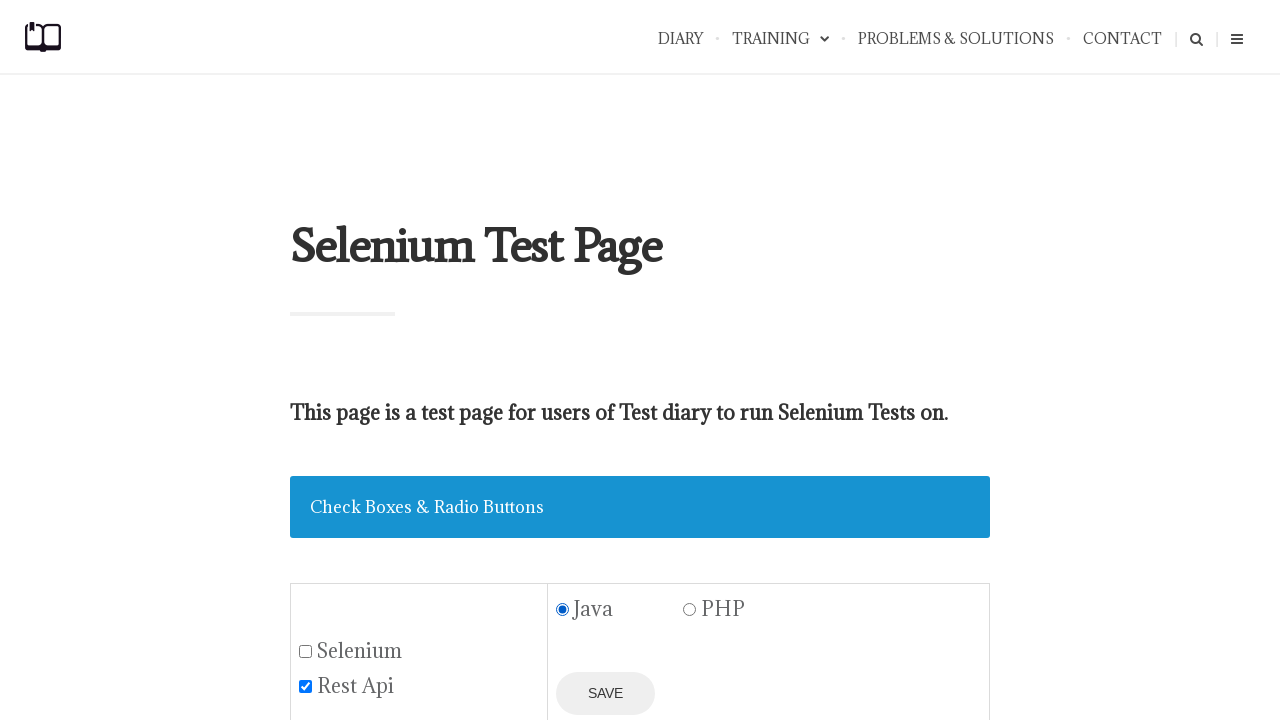

Verified PHP radio button is not selected
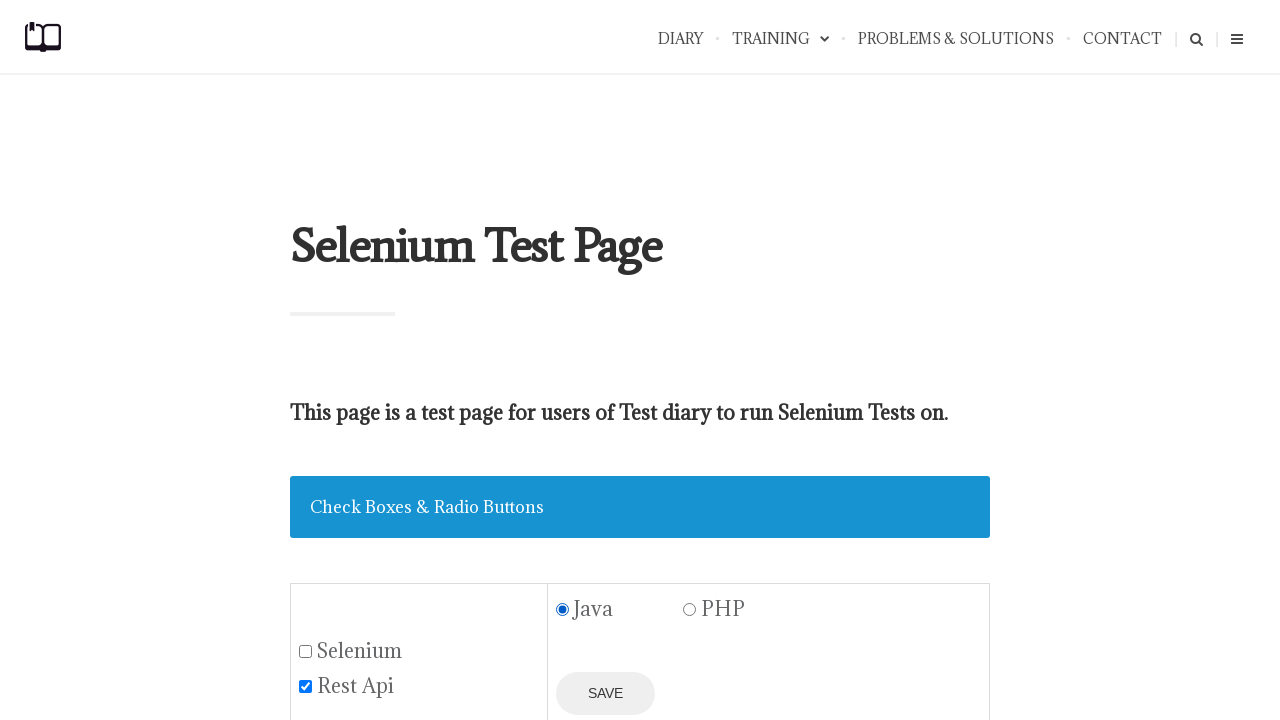

Clicked PHP radio button at (690, 610) on input[id='php1'][type='radio']
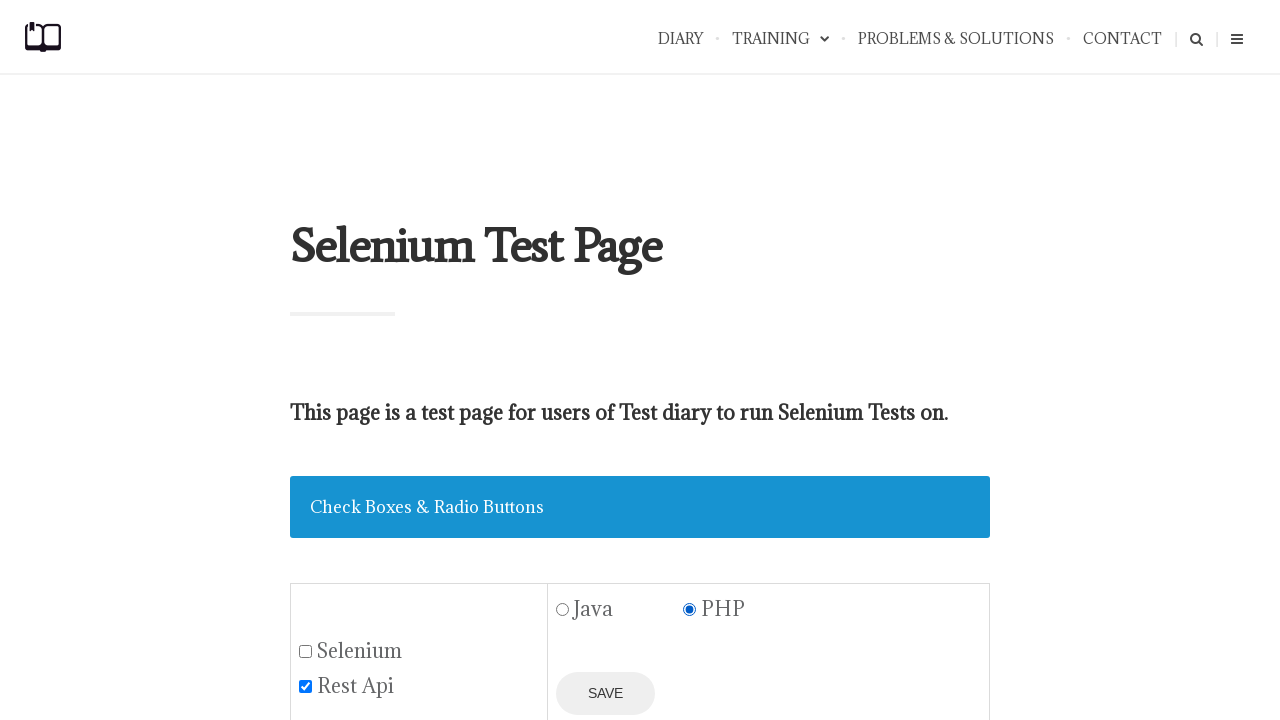

Verified Java radio button is no longer selected after PHP was clicked
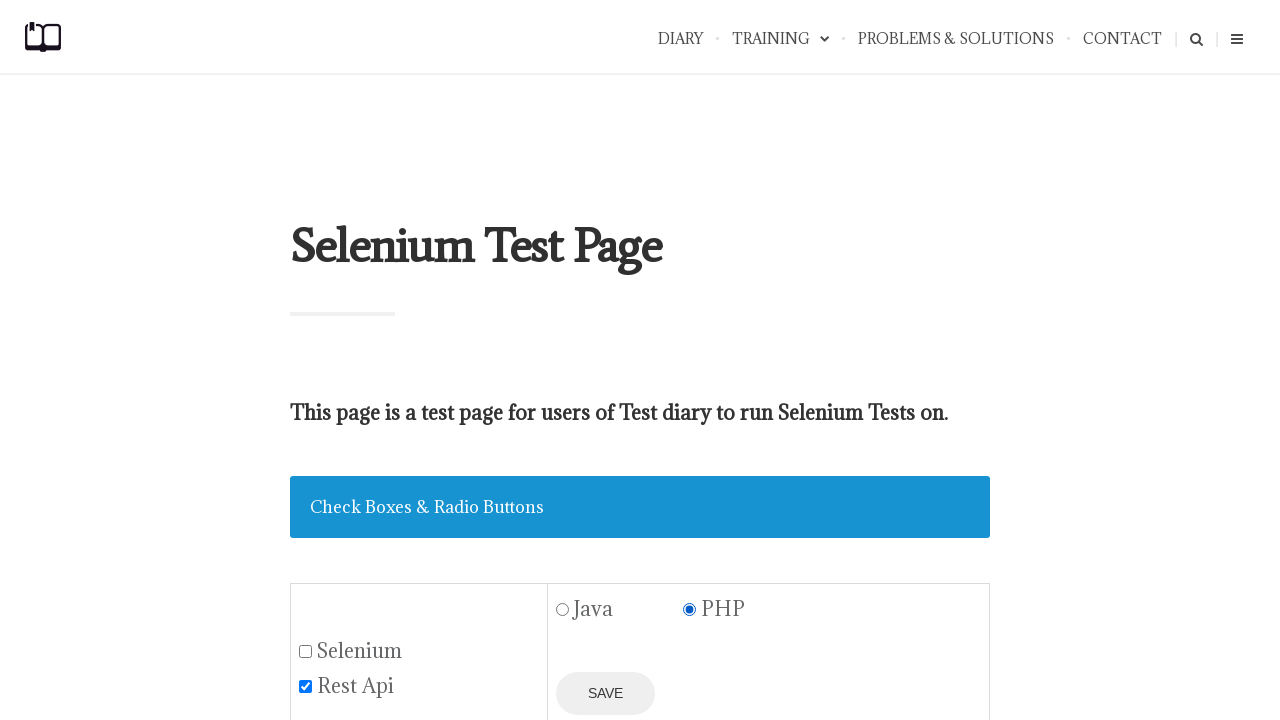

Verified PHP radio button is now selected
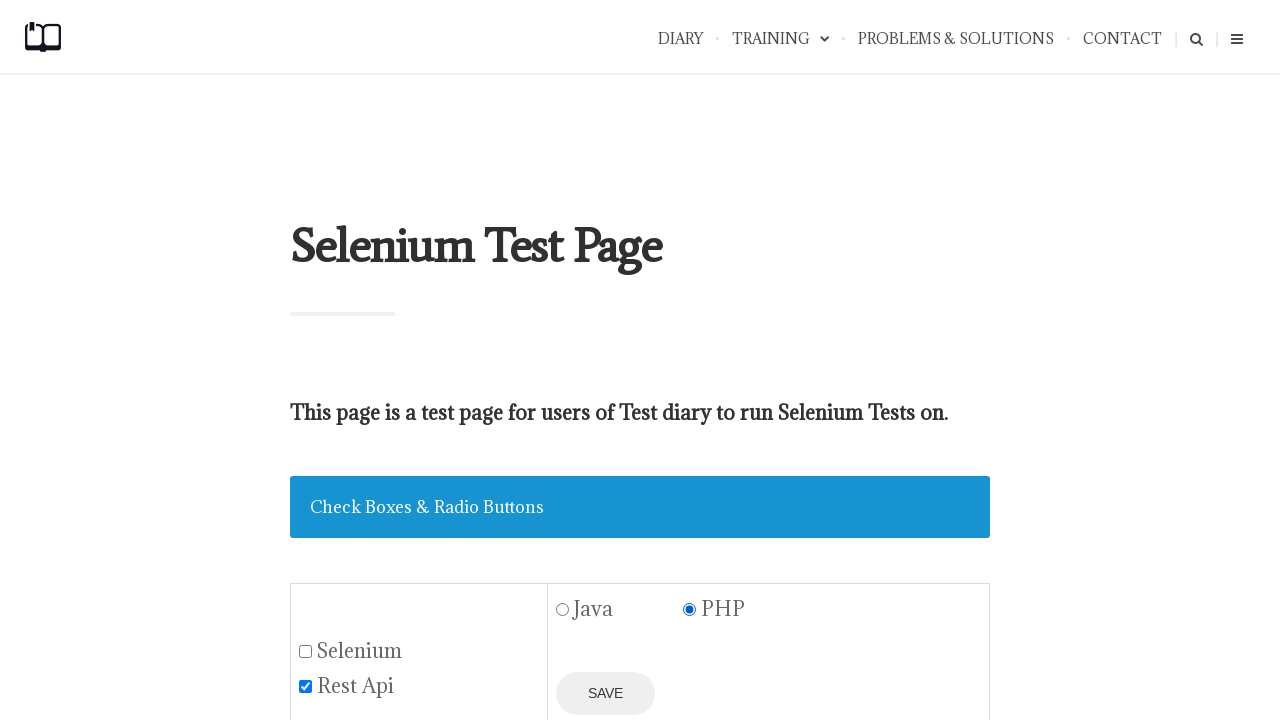

Located save button element
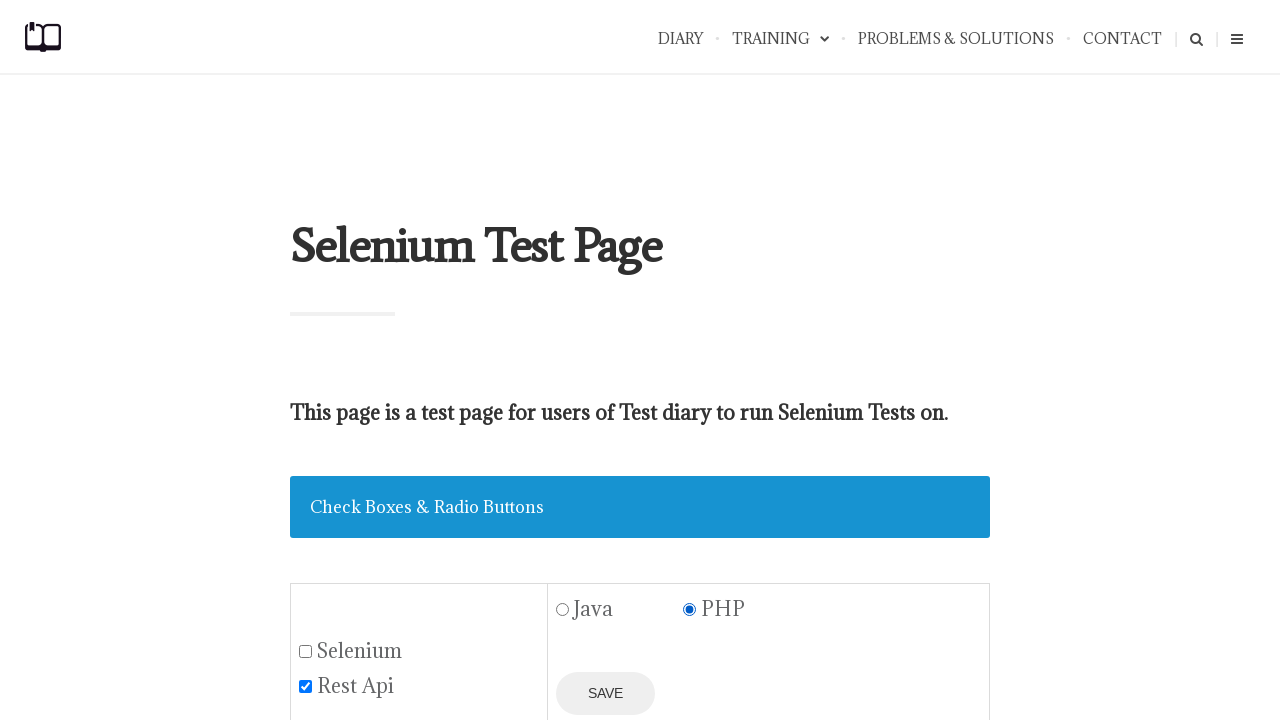

Verified save button is visible
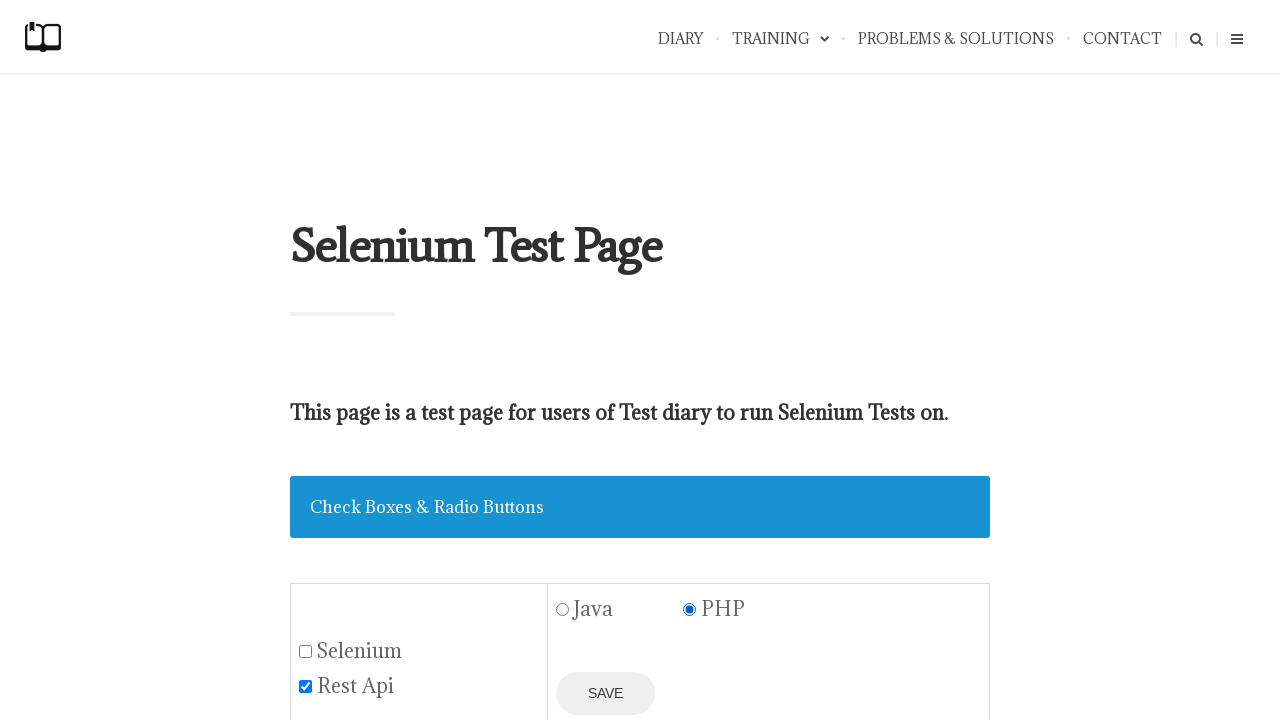

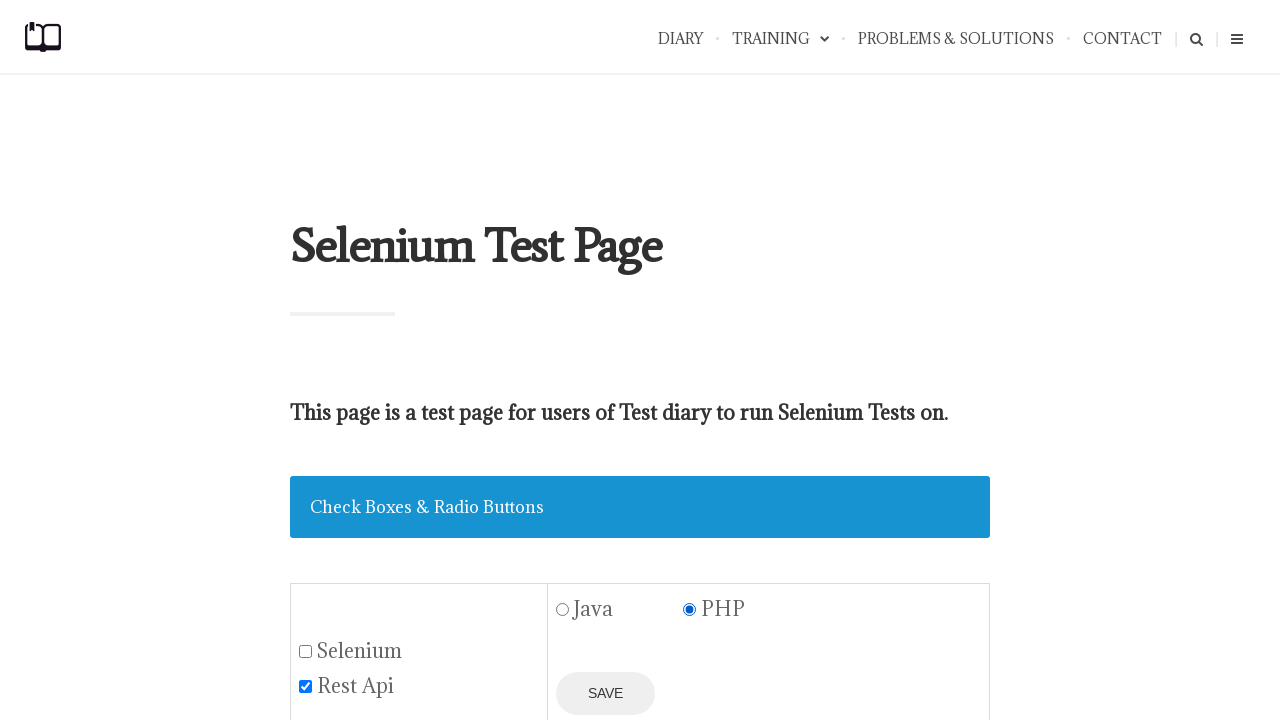